Fills in travel booking information by entering departure and destination cities

Starting URL: https://automationbysqatools.blogspot.com/2021/05/dummy-website.html

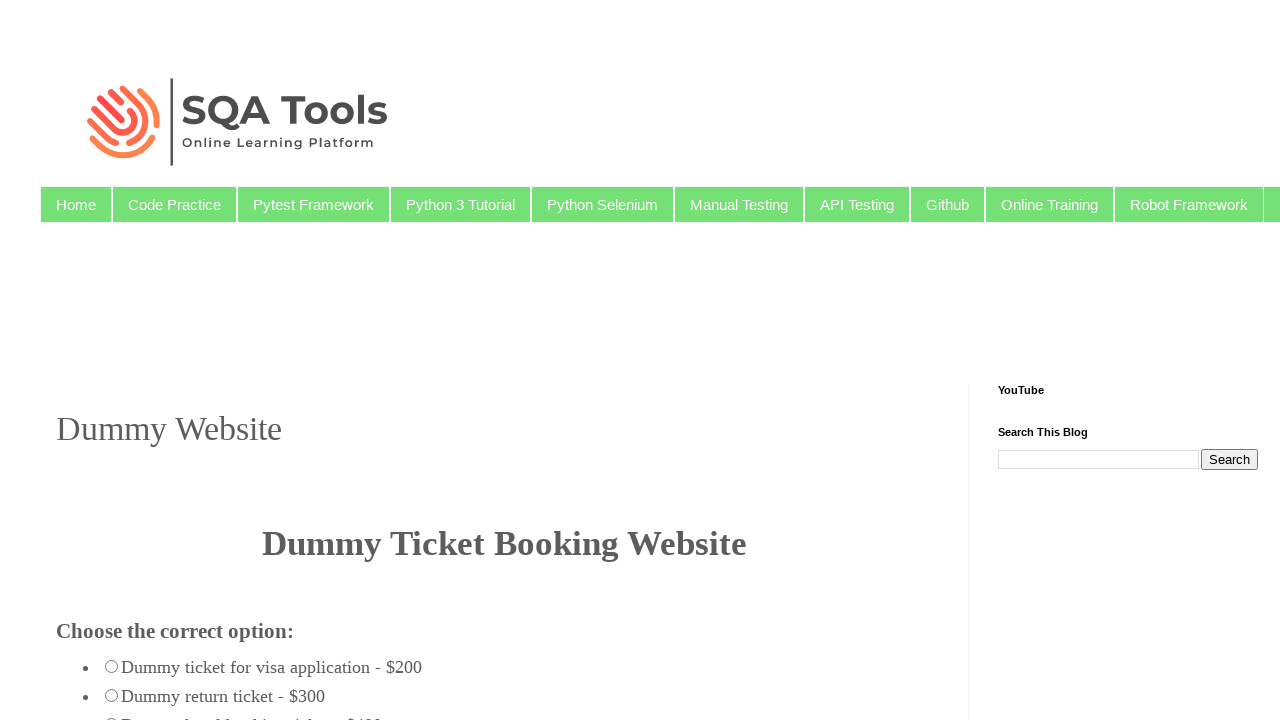

Navigated to dummy booking website
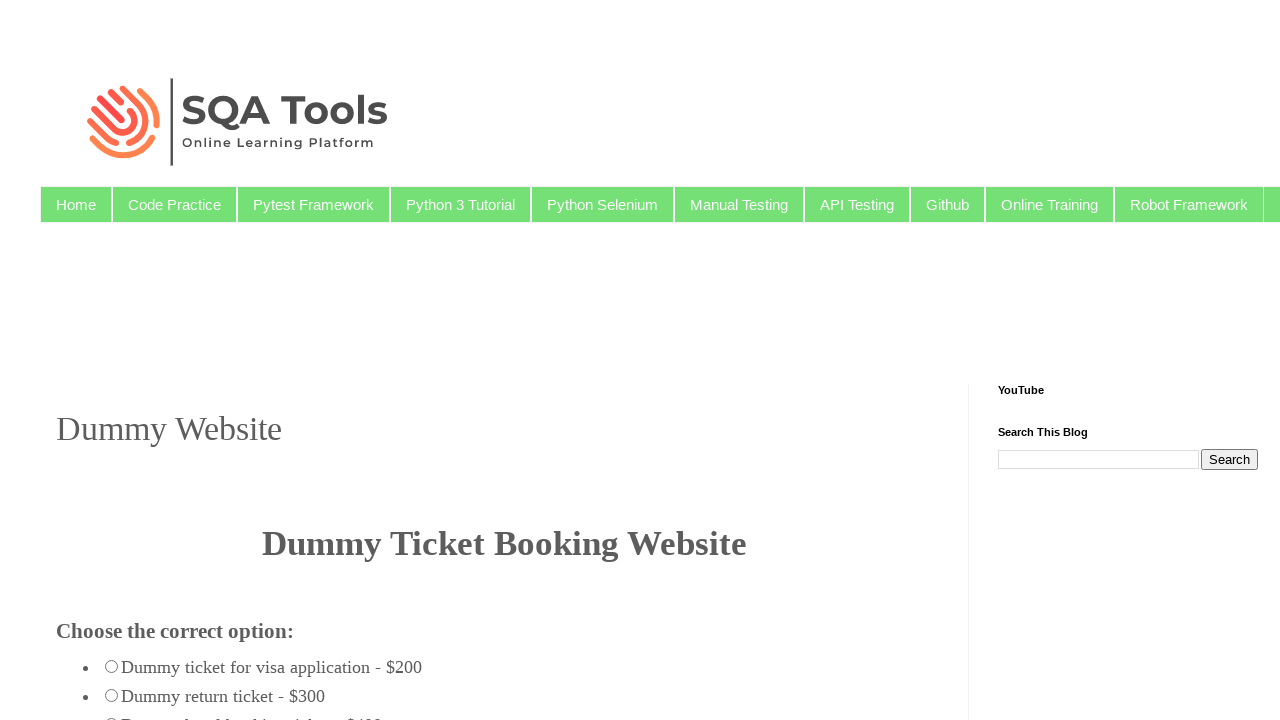

Entered 'Delhi' as departure city on #fromcity
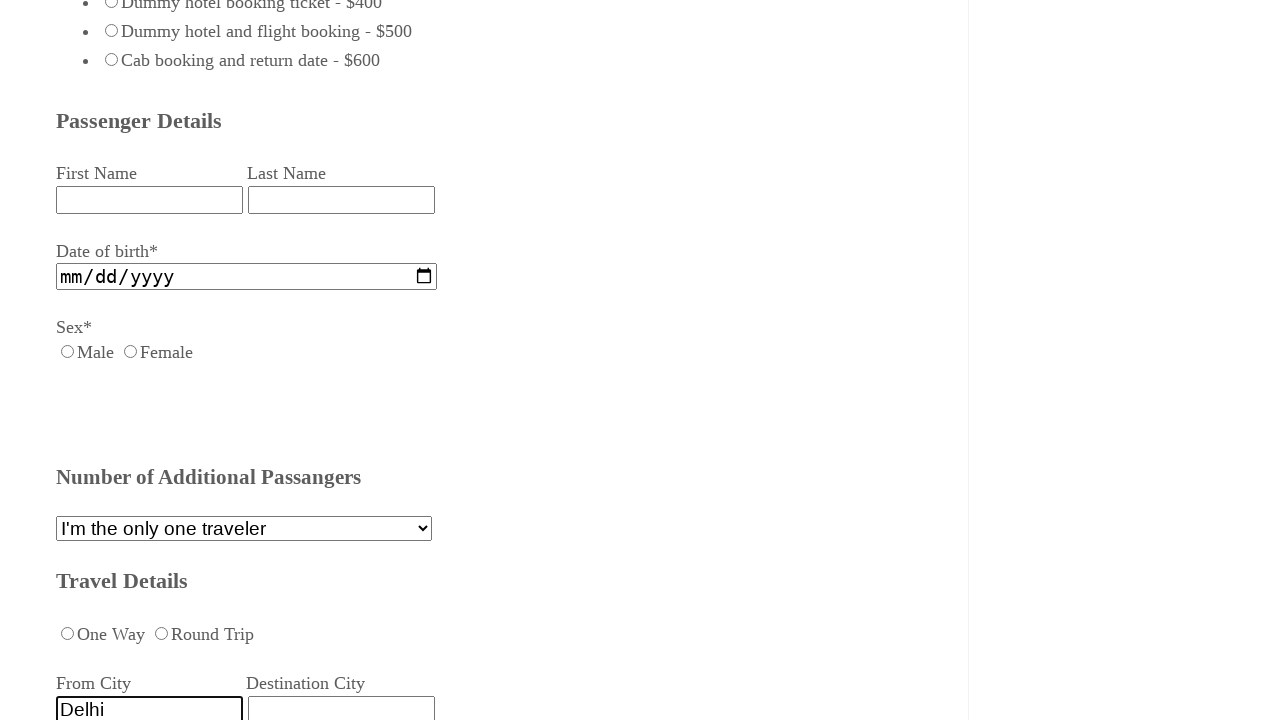

Entered 'kolkata' as destination city on #destcity
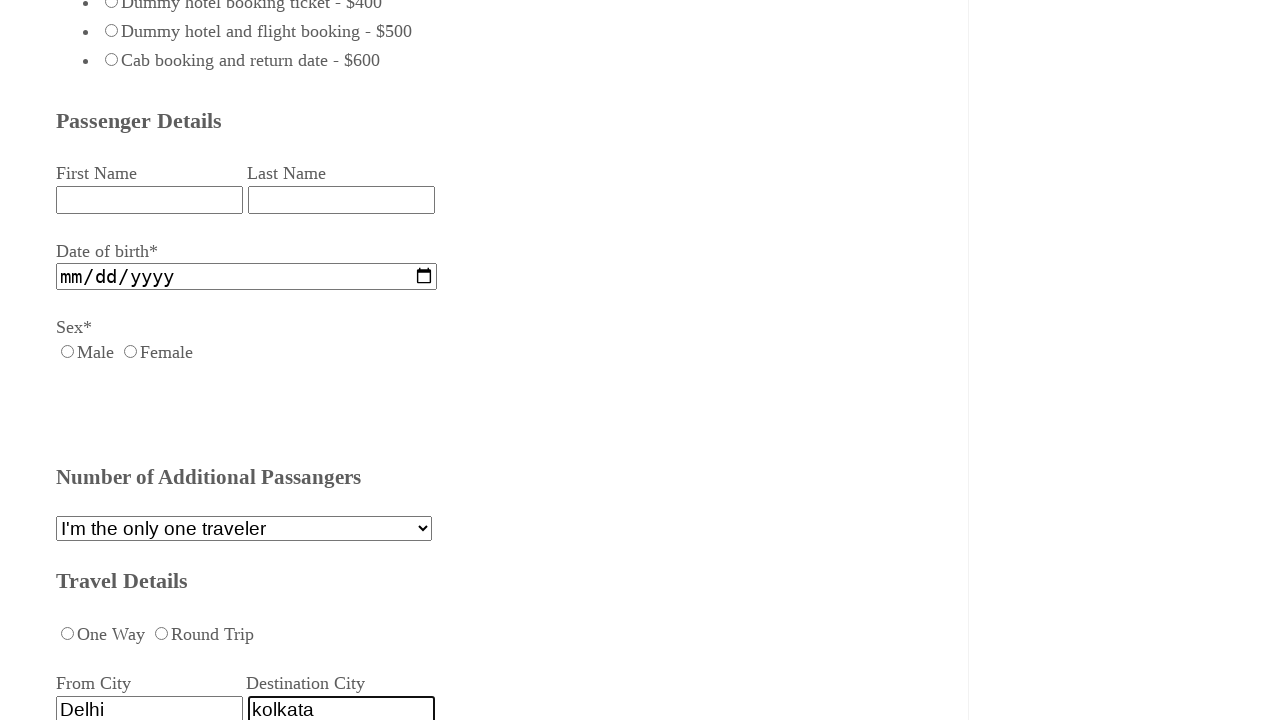

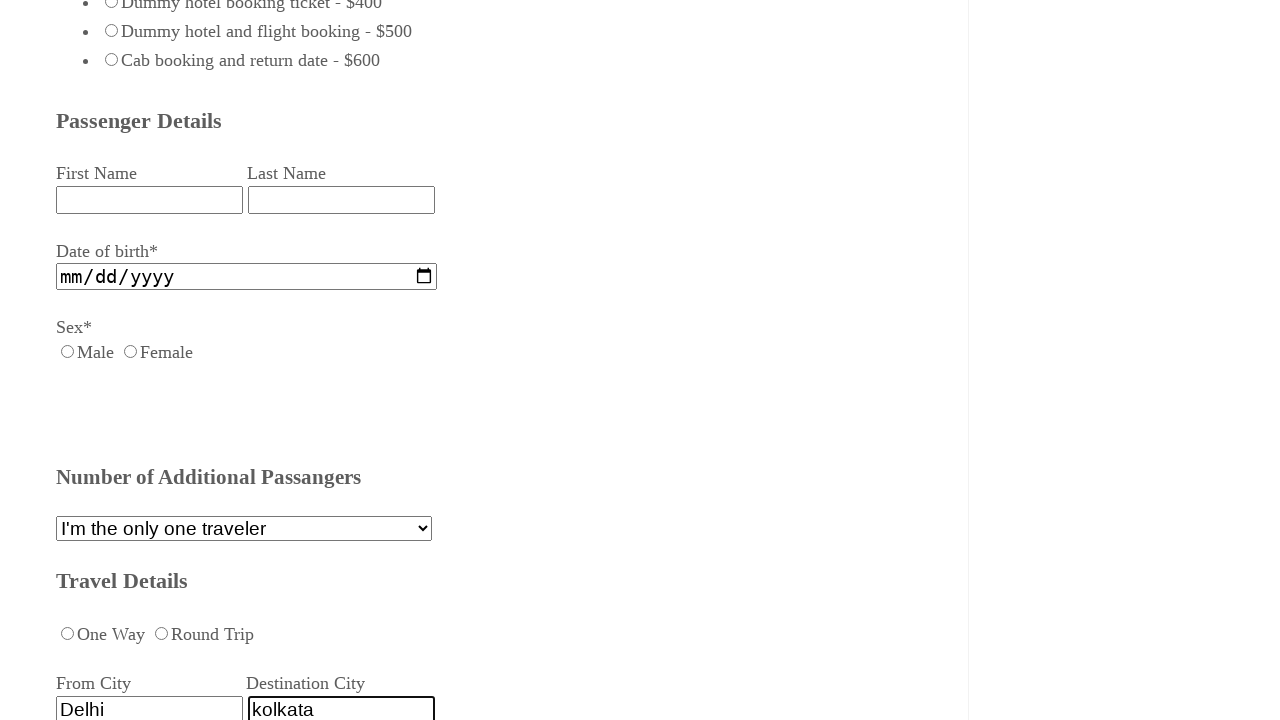